Tests that todo data persists after page reload

Starting URL: https://demo.playwright.dev/todomvc

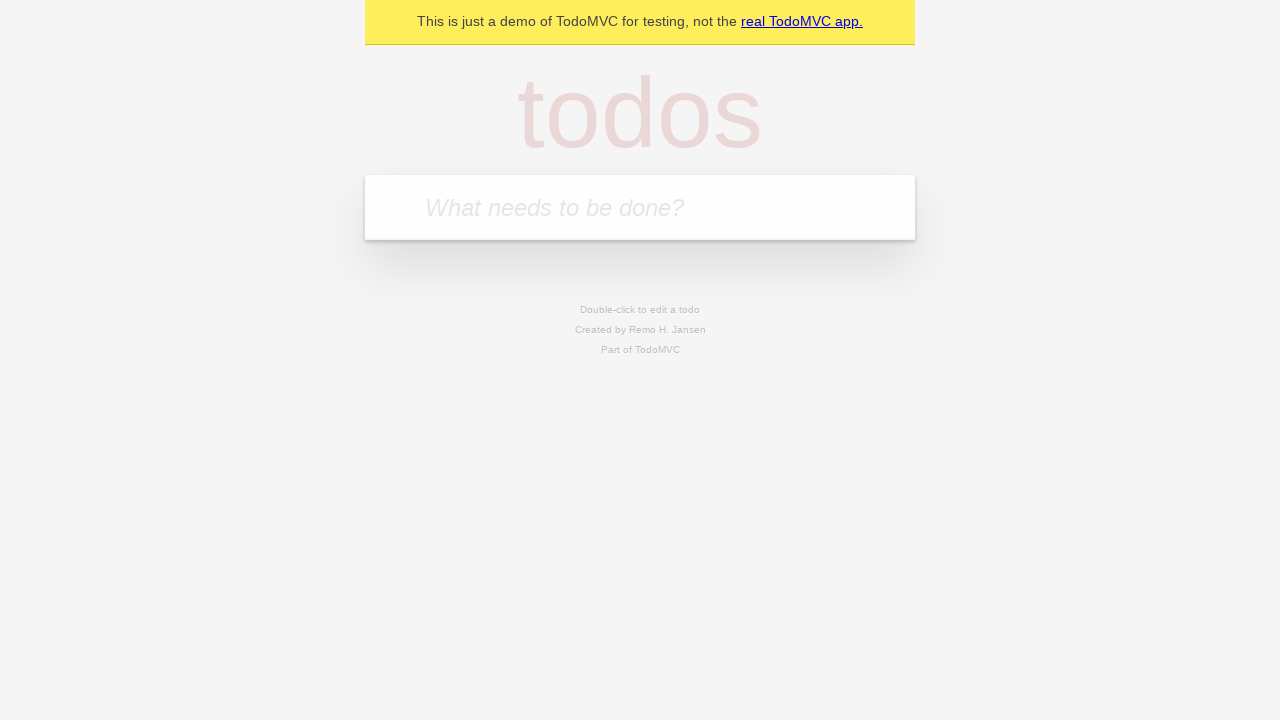

Filled todo input with 'buy some cheese' on internal:attr=[placeholder="What needs to be done?"i]
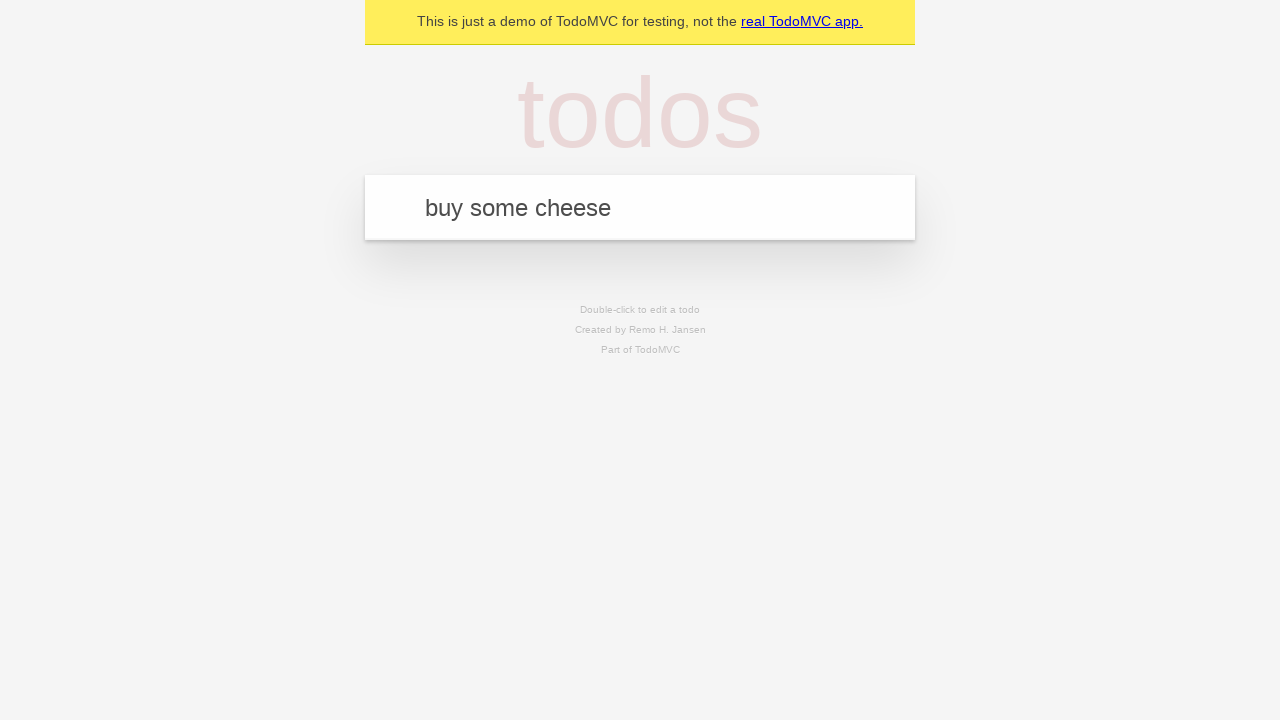

Pressed Enter to create first todo on internal:attr=[placeholder="What needs to be done?"i]
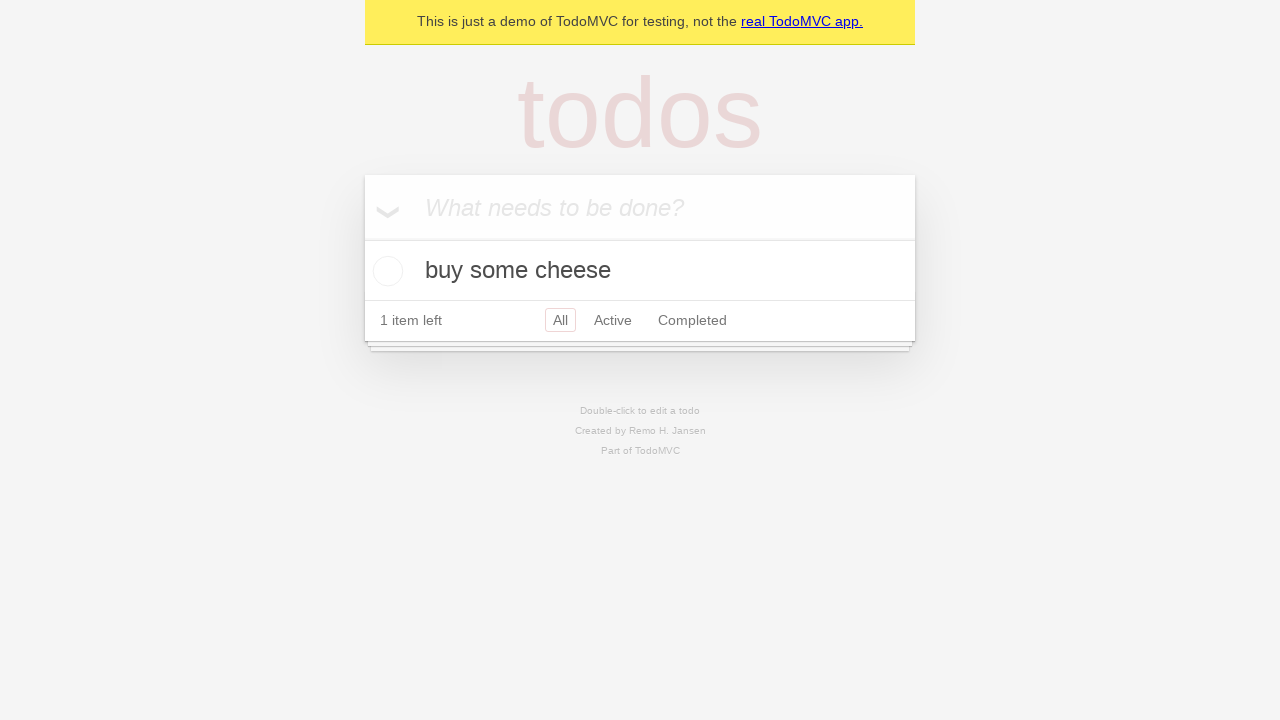

Filled todo input with 'feed the cat' on internal:attr=[placeholder="What needs to be done?"i]
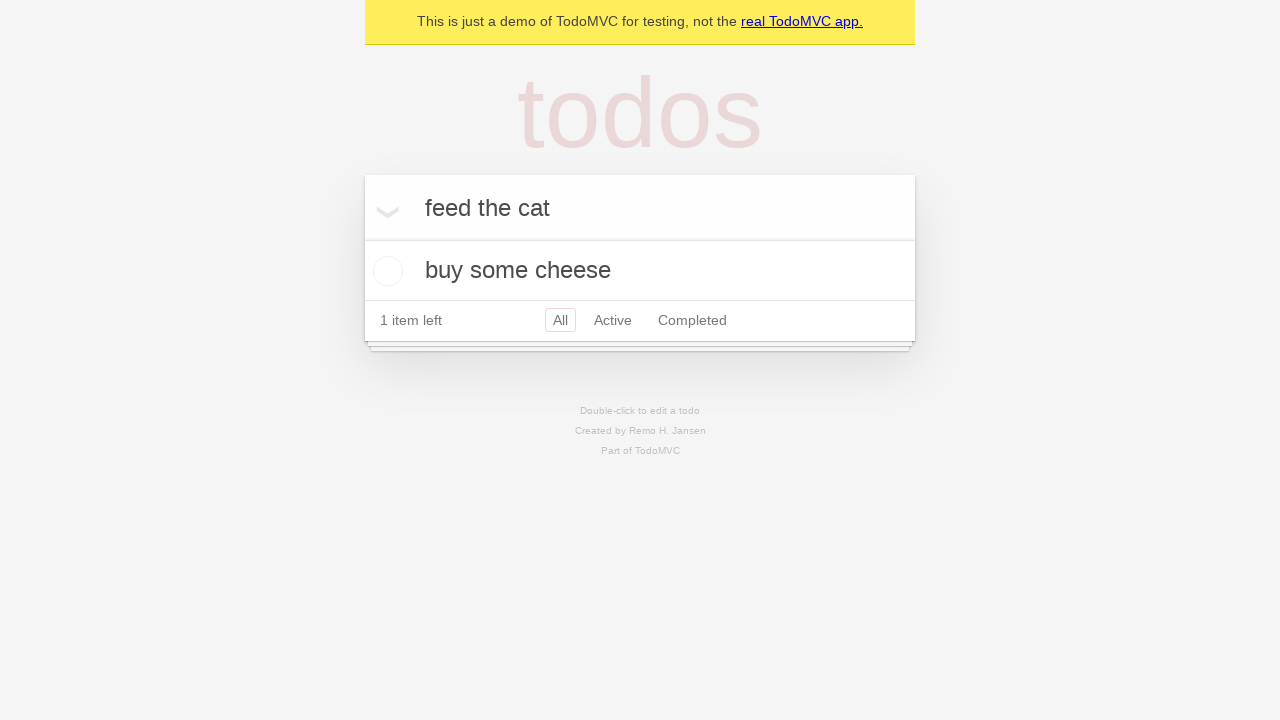

Pressed Enter to create second todo on internal:attr=[placeholder="What needs to be done?"i]
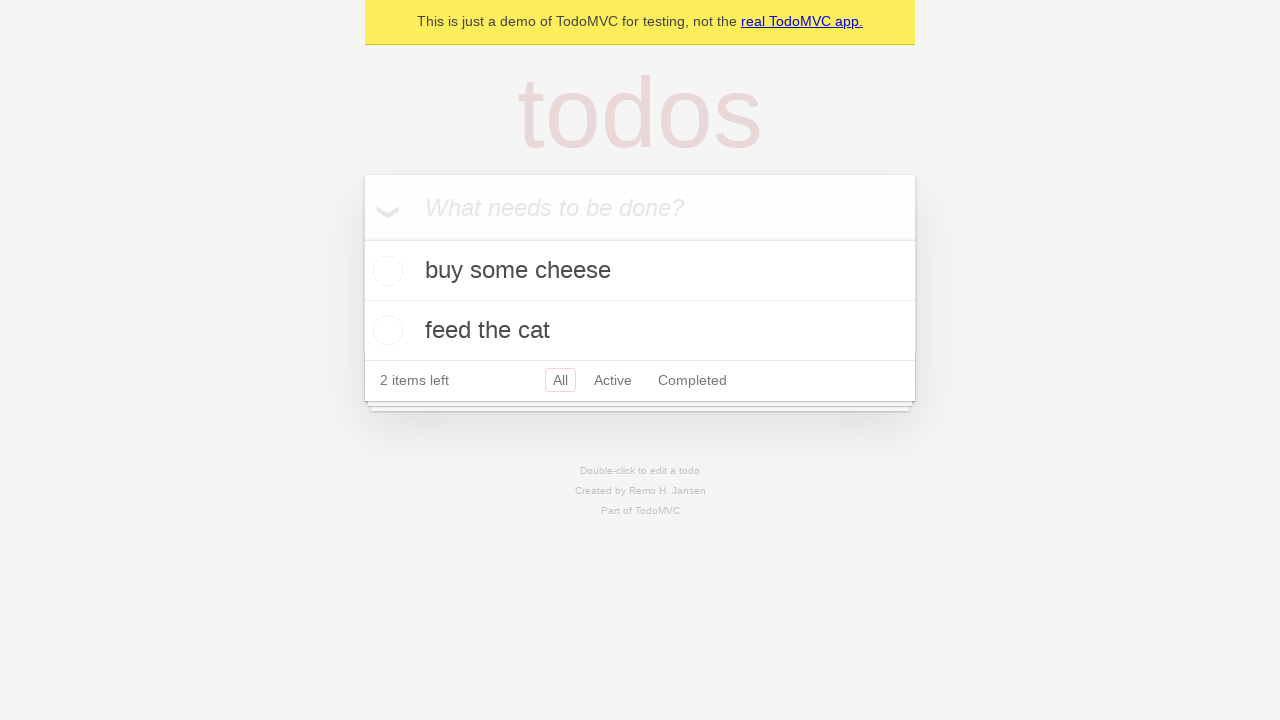

Checked the first todo as complete at (385, 271) on internal:testid=[data-testid="todo-item"s] >> nth=0 >> internal:role=checkbox
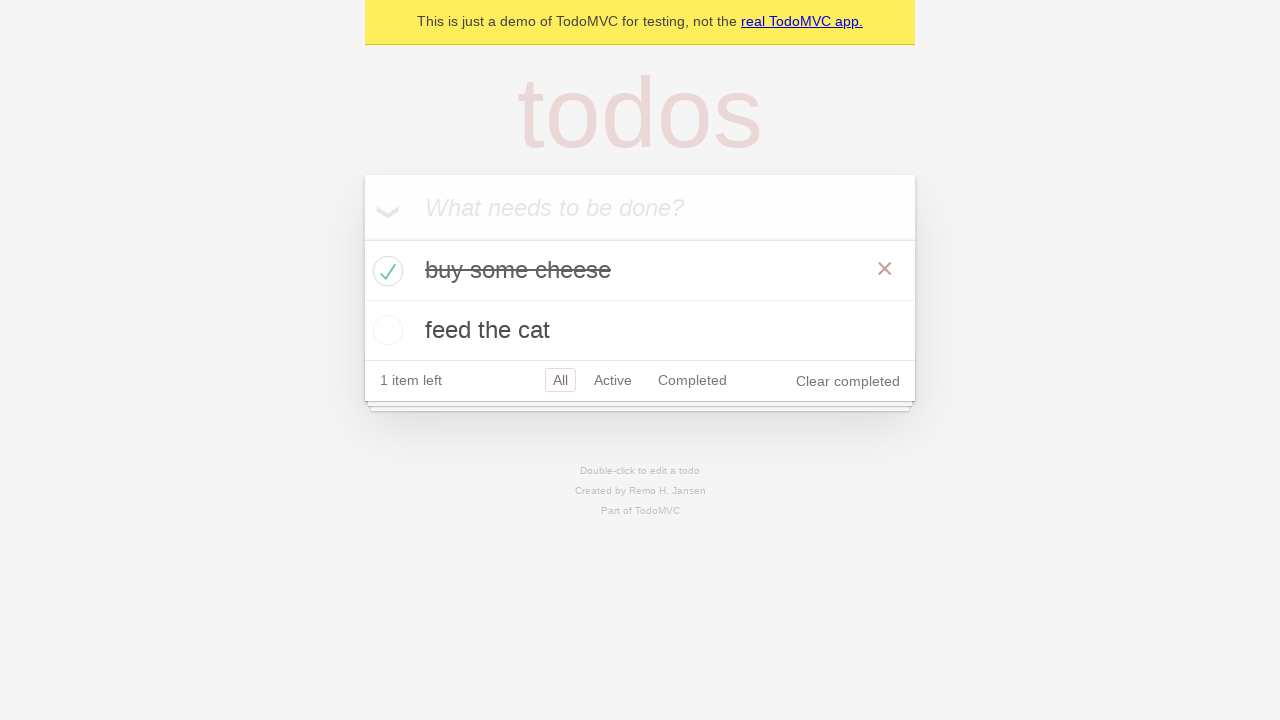

Reloaded the page to test data persistence
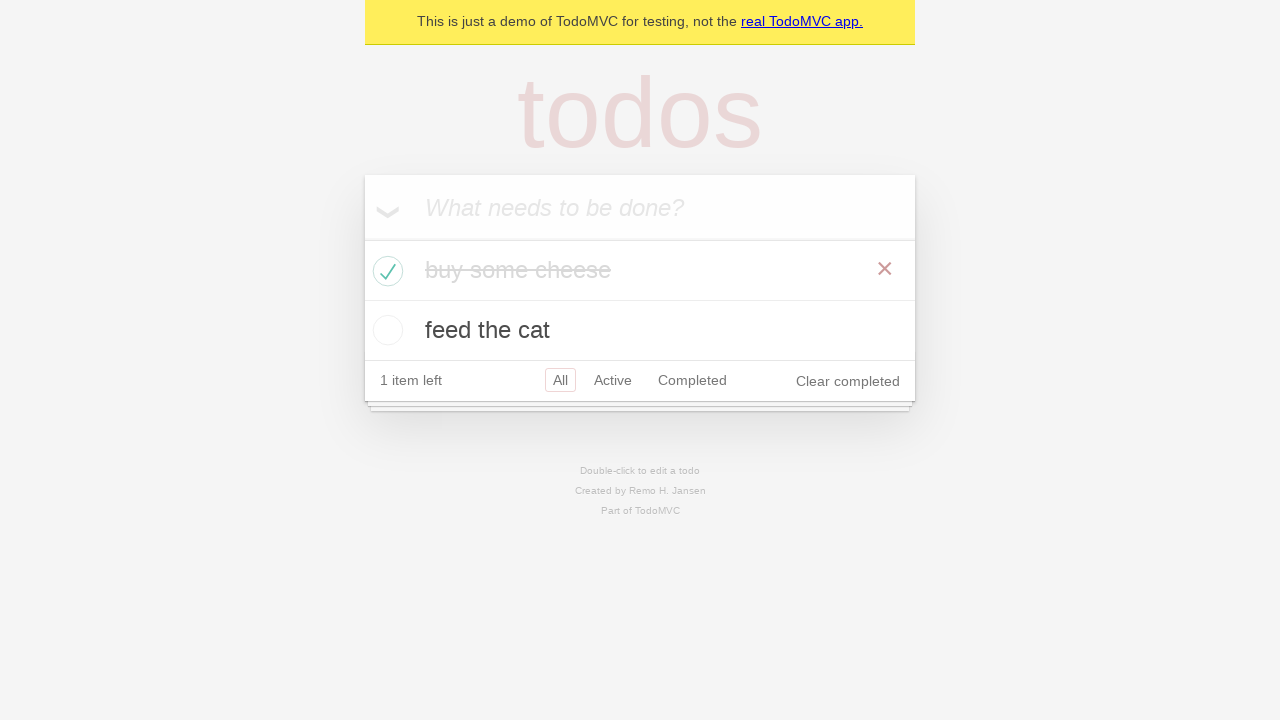

Waited for todos to load after page reload
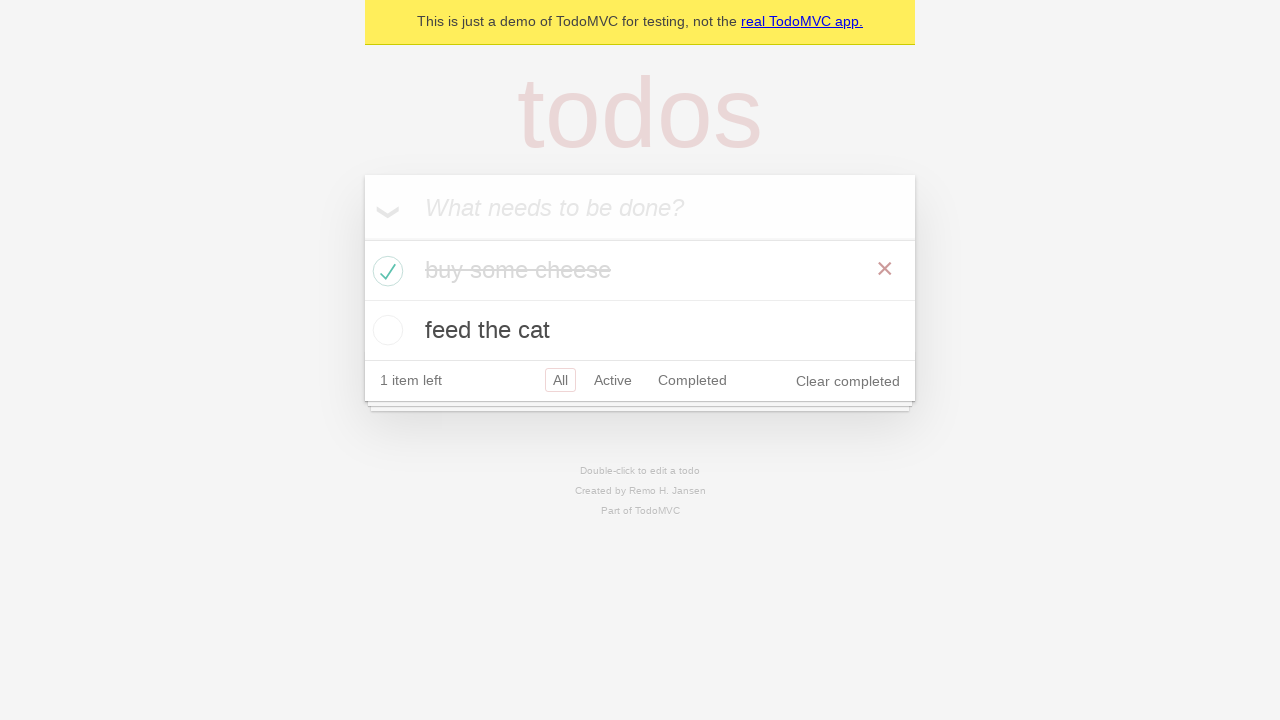

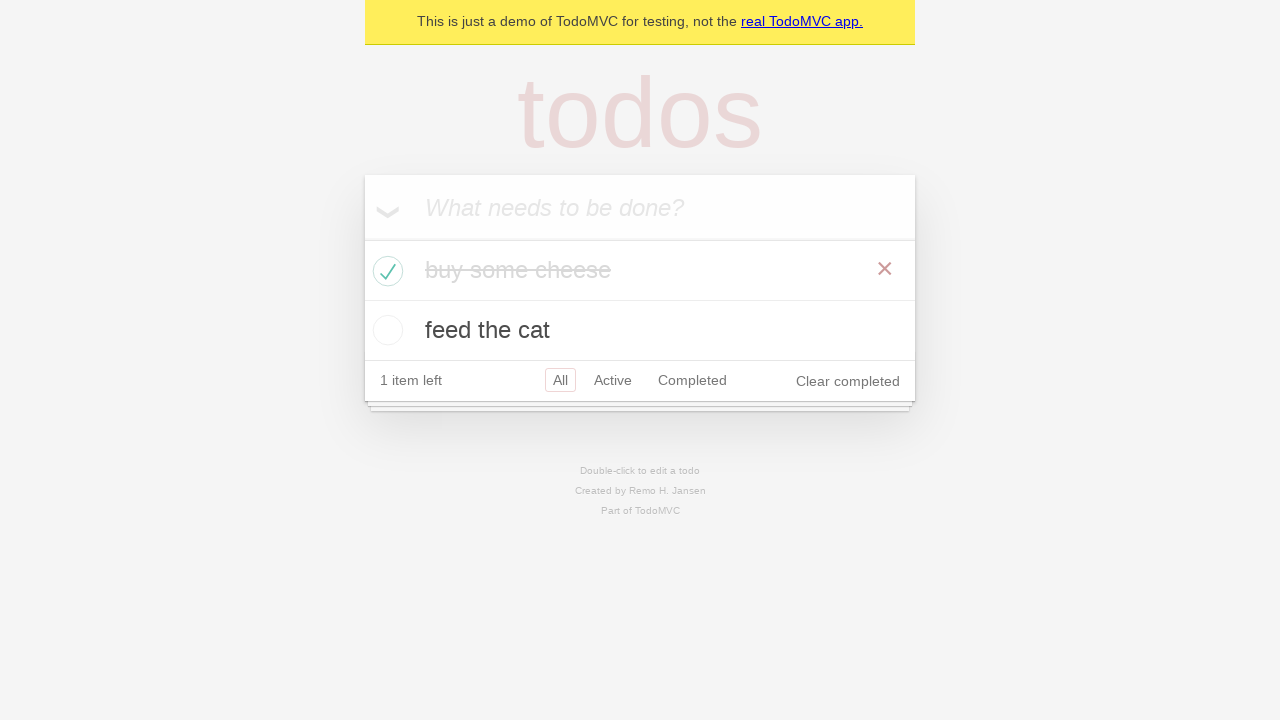